Tests search functionality on a Selenium practice website by typing a search query into the search box

Starting URL: https://rahulshettyacademy.com/seleniumPractise/#/

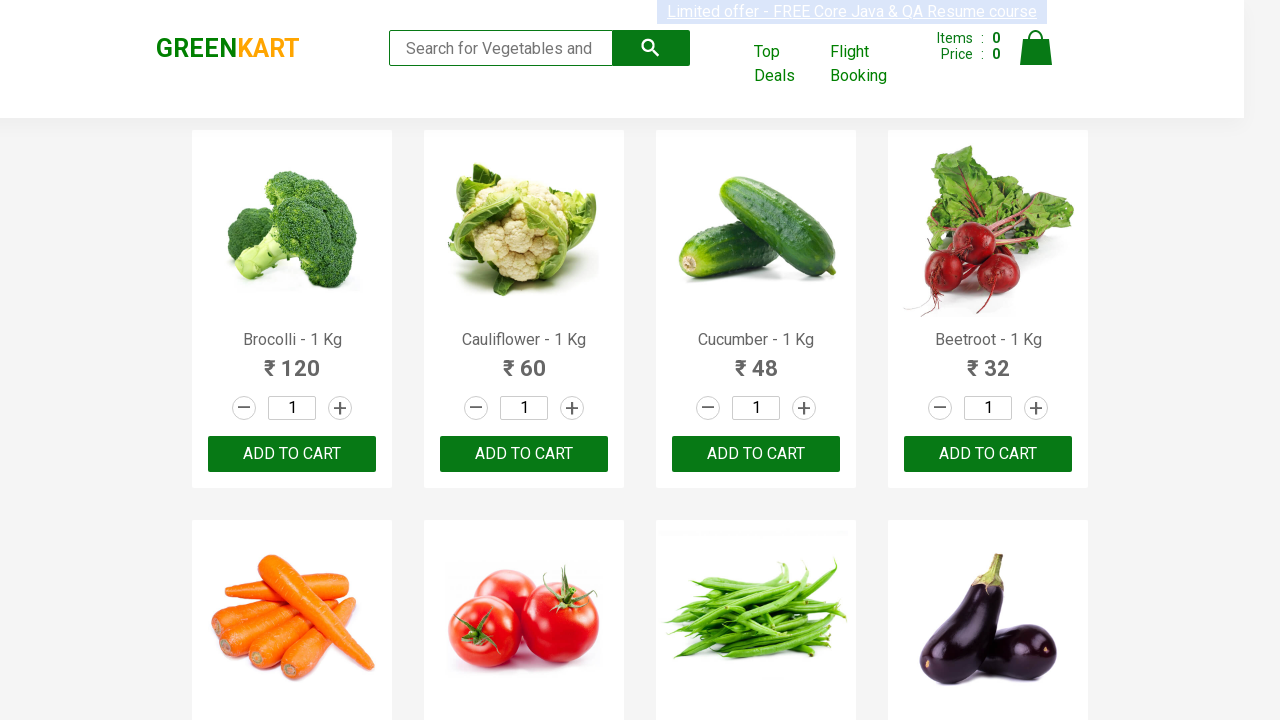

Typed 'ca' search query into the search box on .search-keyword
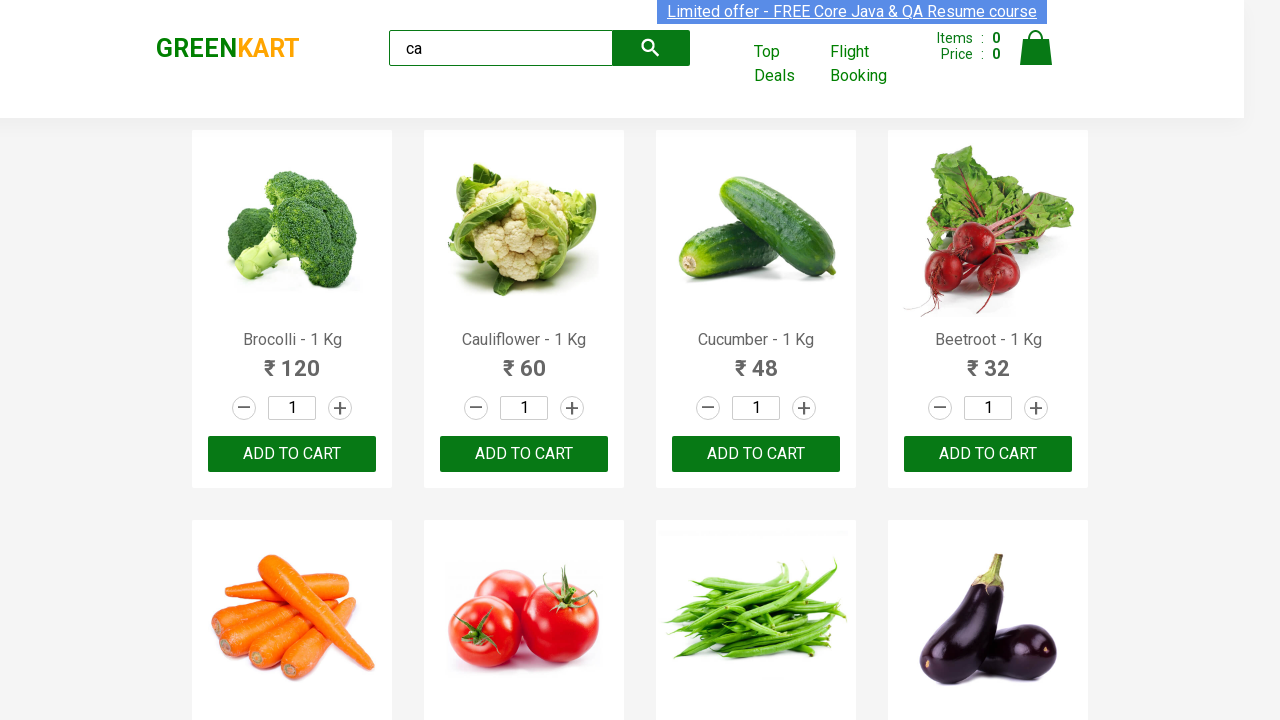

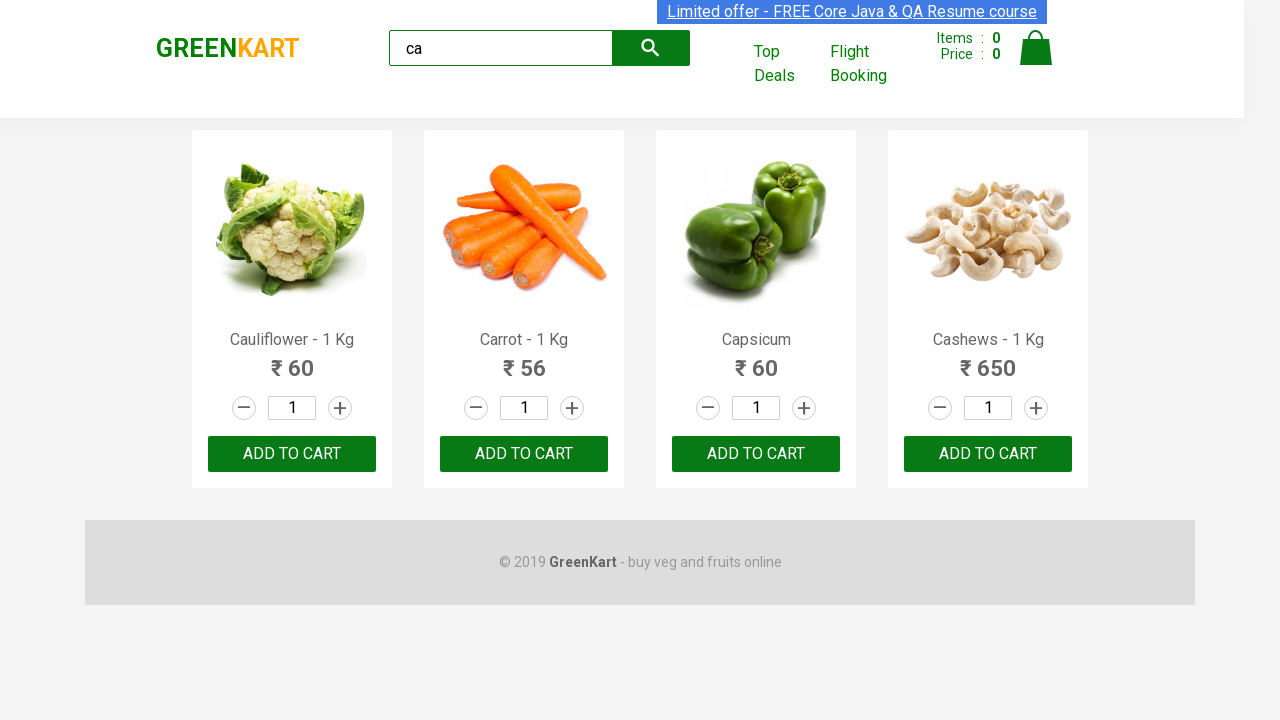